Tests a registration form by filling in three required input fields (first name, last name, and a third field), submitting the form, and verifying that a success message is displayed.

Starting URL: http://suninjuly.github.io/registration2.html

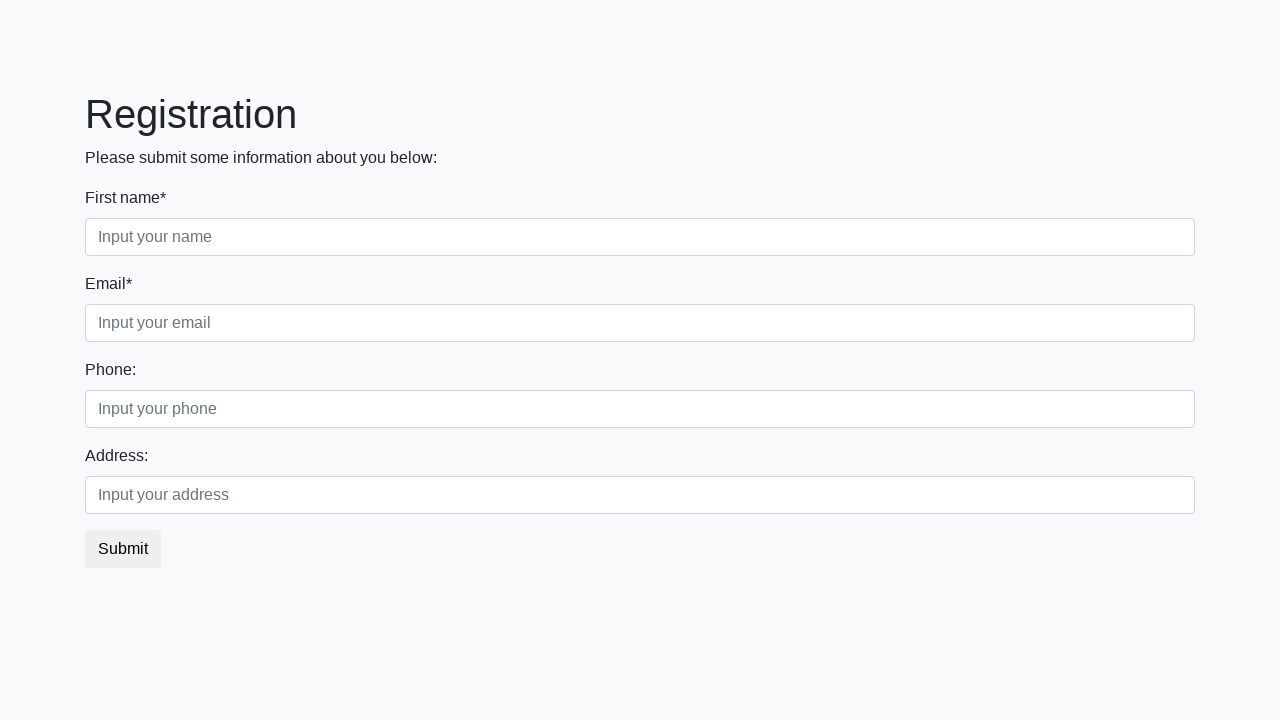

Filled first name field with 'John' on input.first
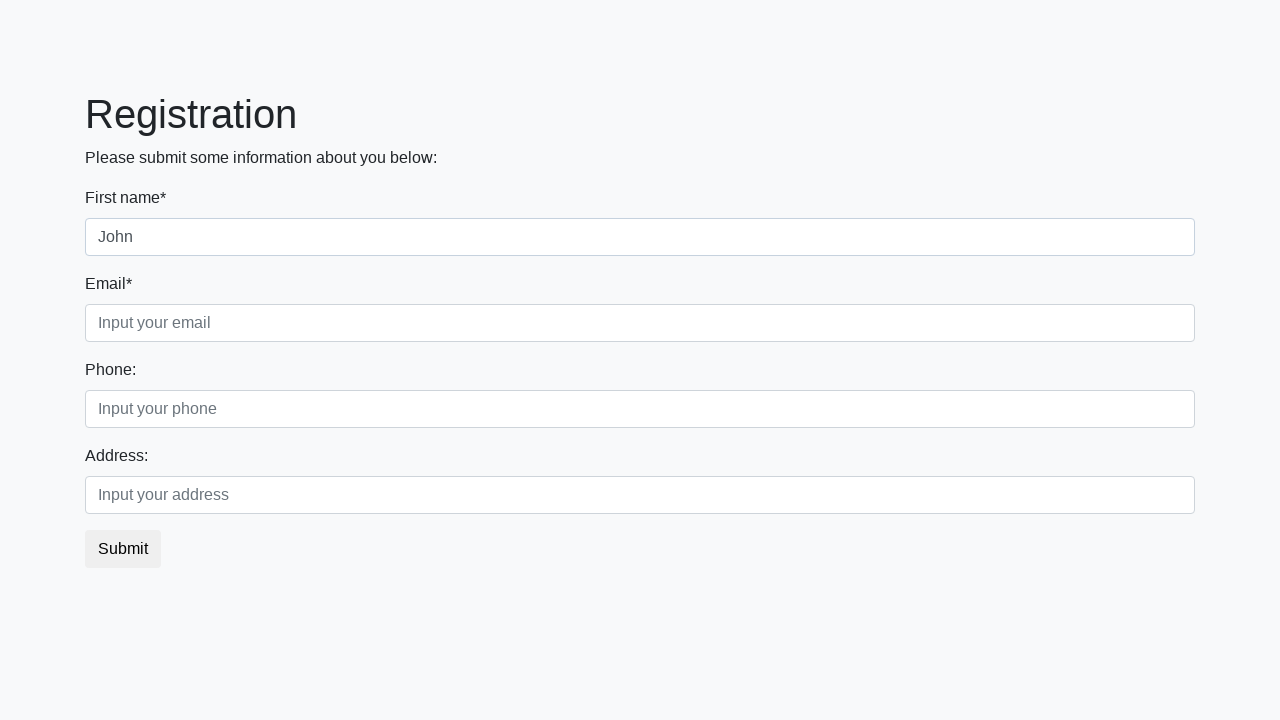

Filled last name field with 'Smith' on input.second
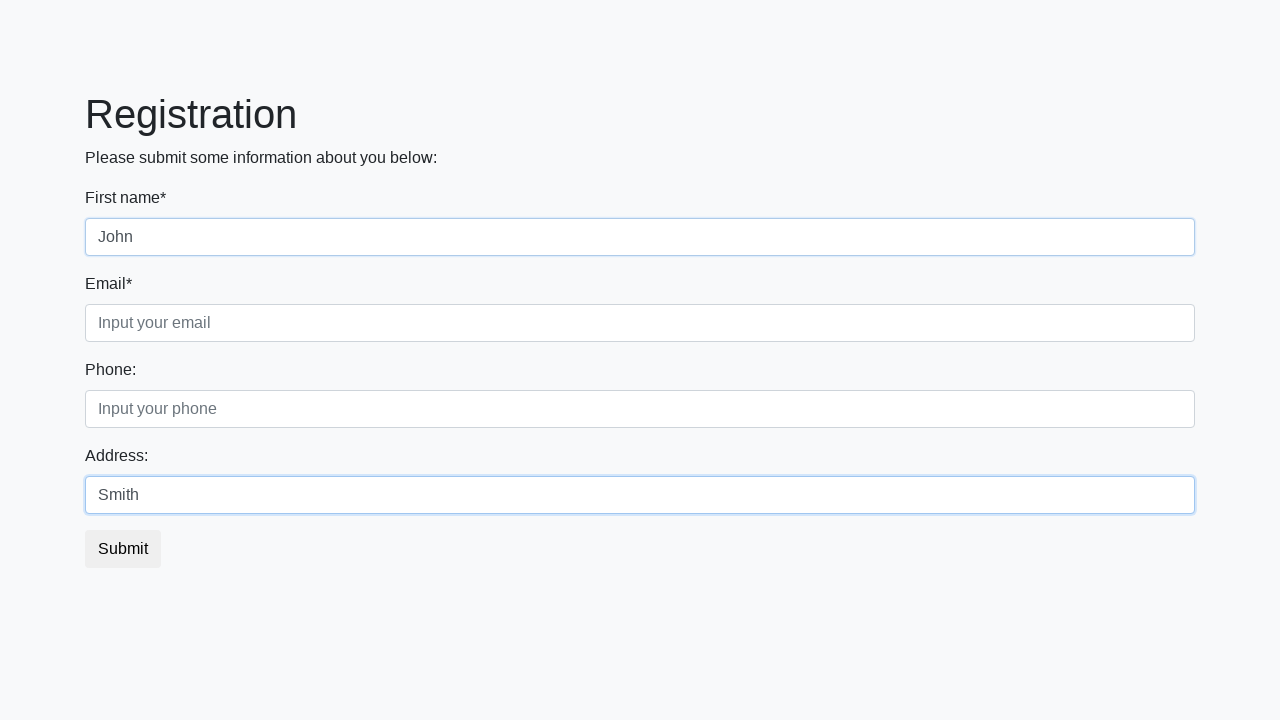

Filled third field with 'john.smith@example.com' on input.third
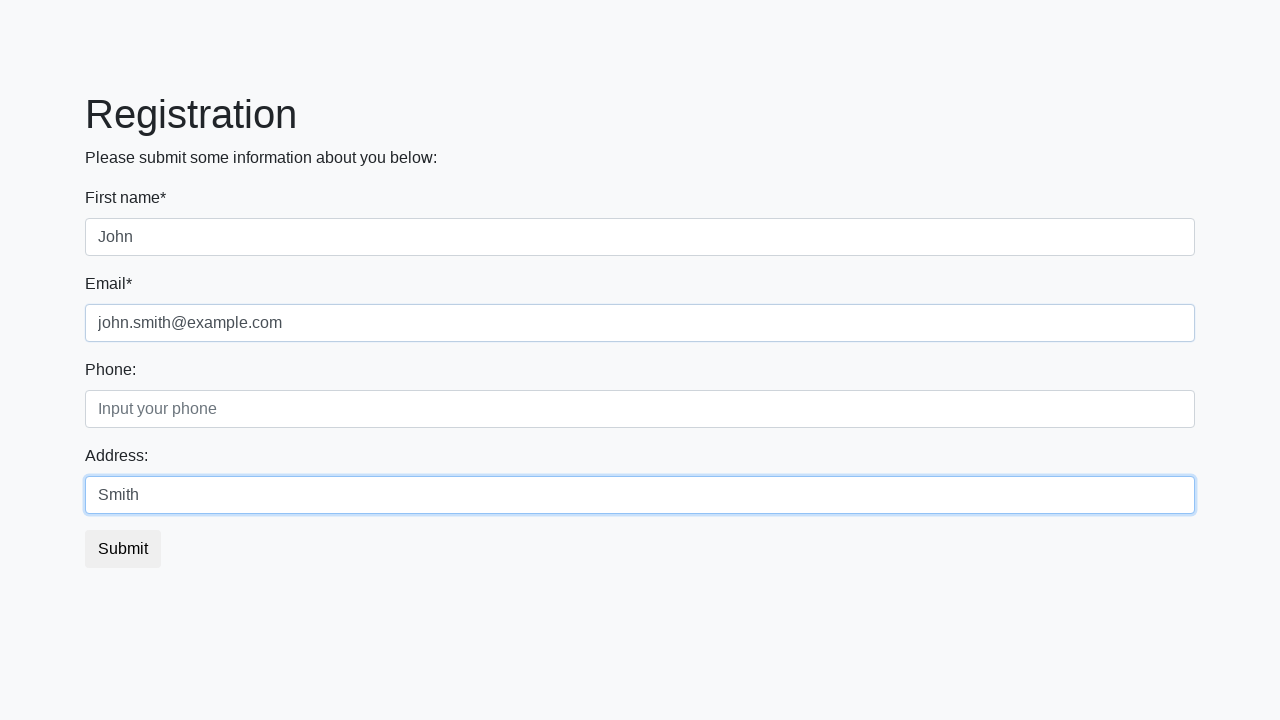

Clicked submit button at (123, 549) on button.btn
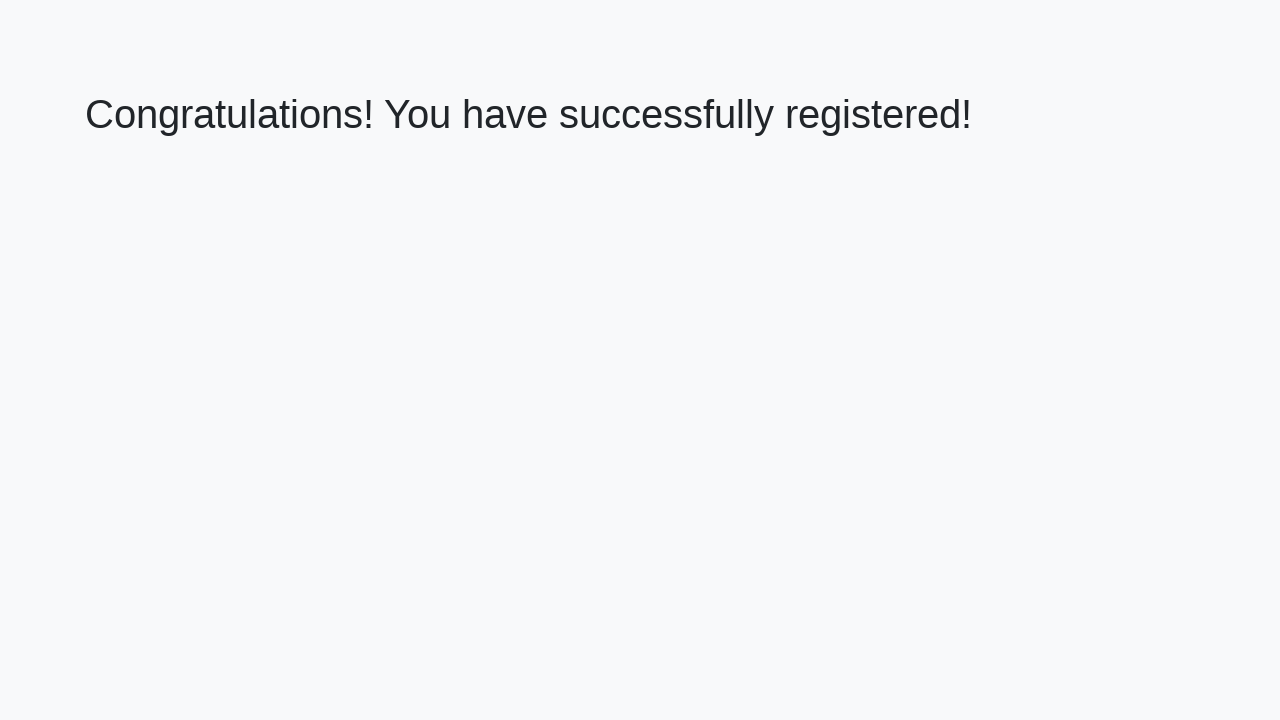

Success message appeared
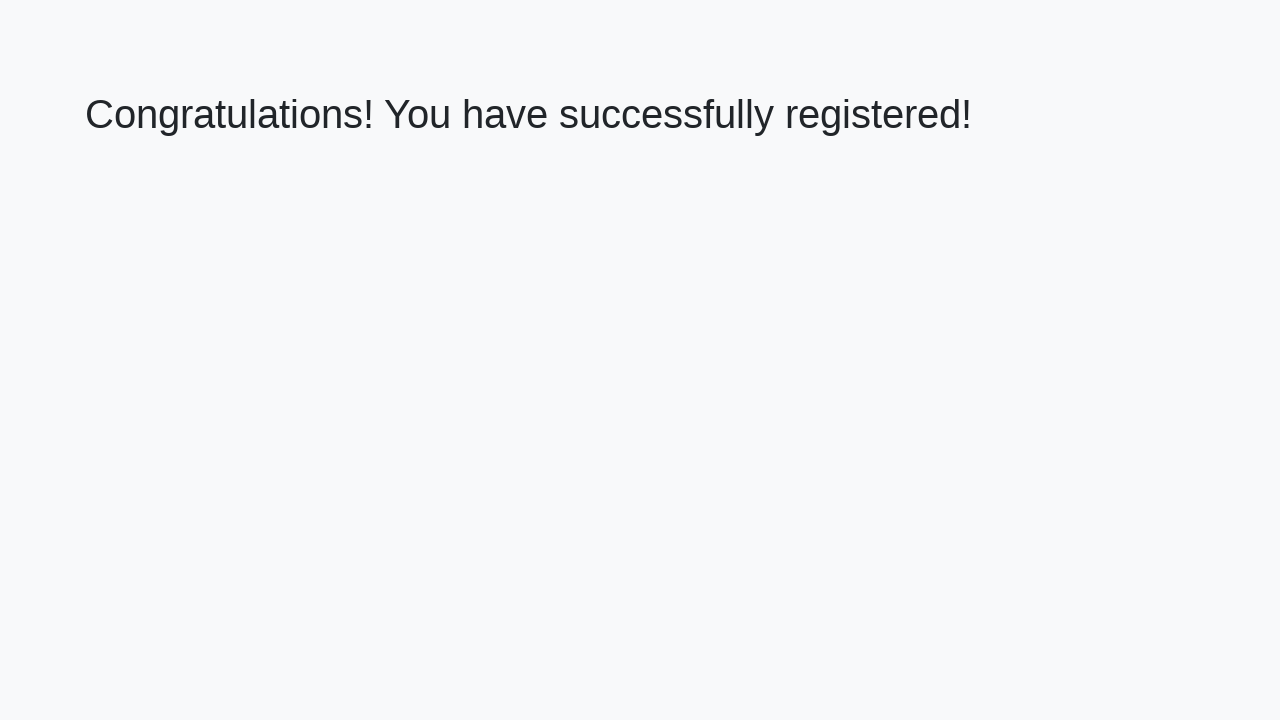

Retrieved success message text
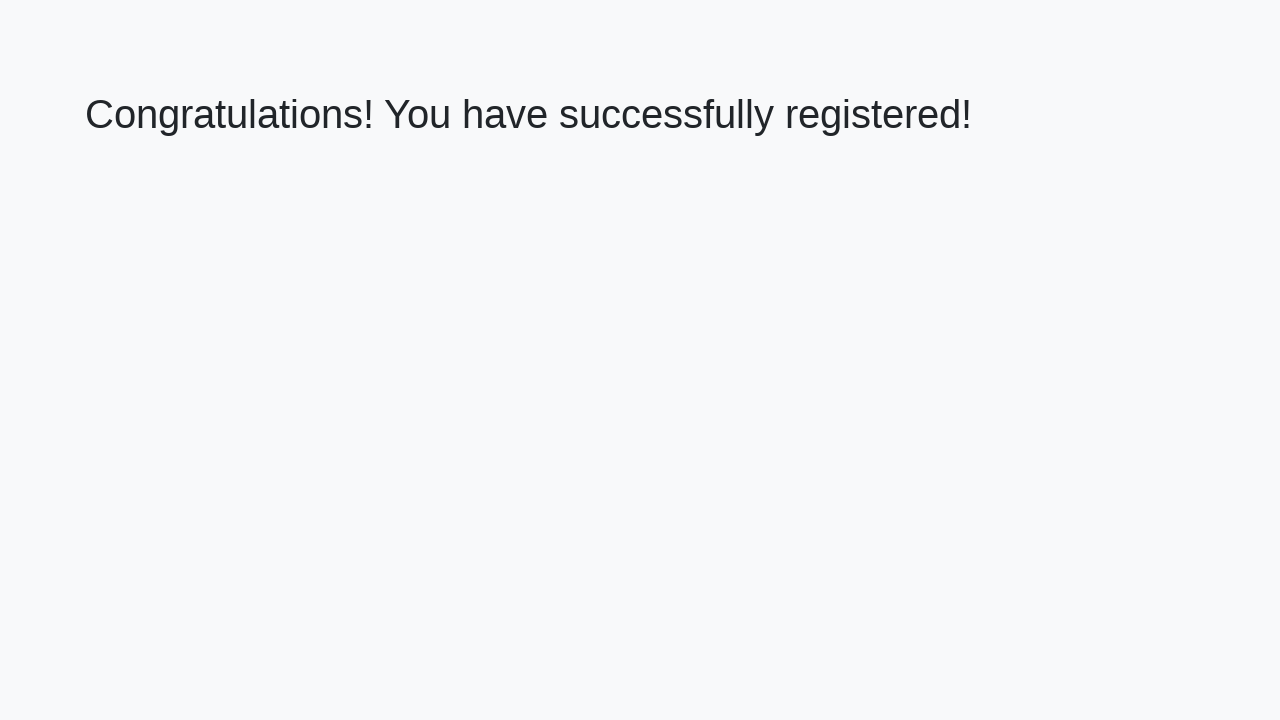

Verified success message matches expected text
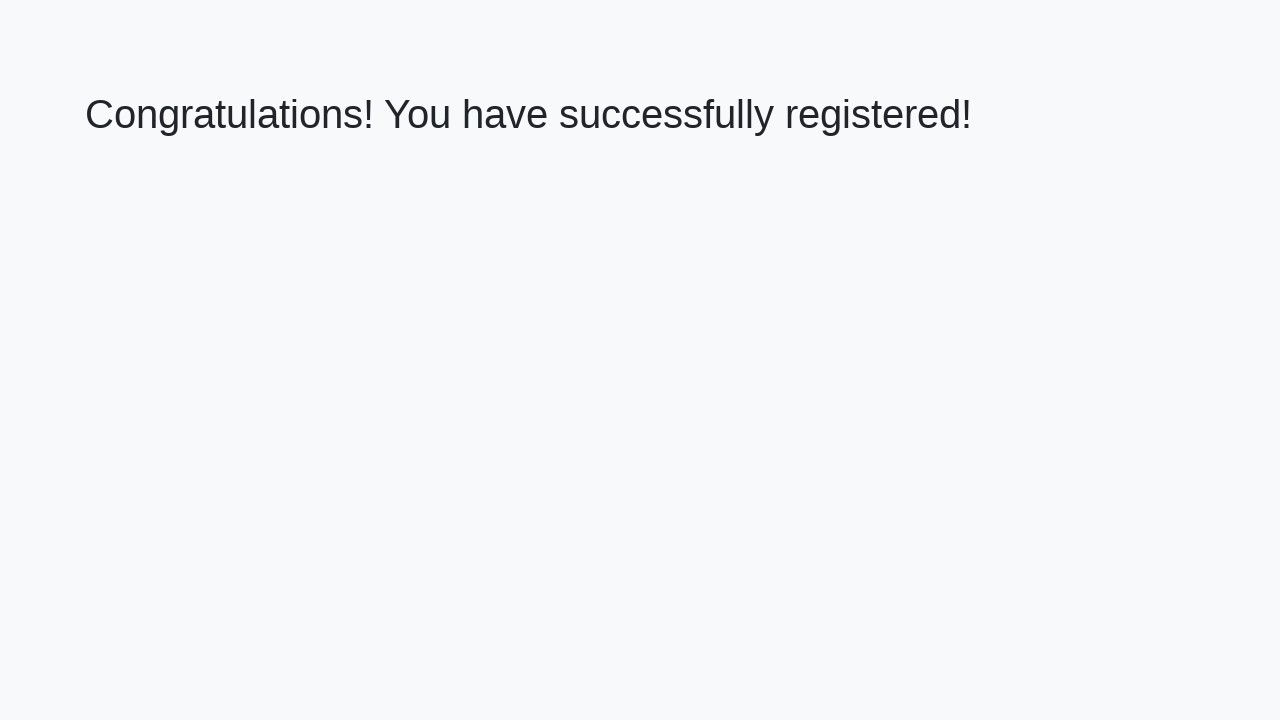

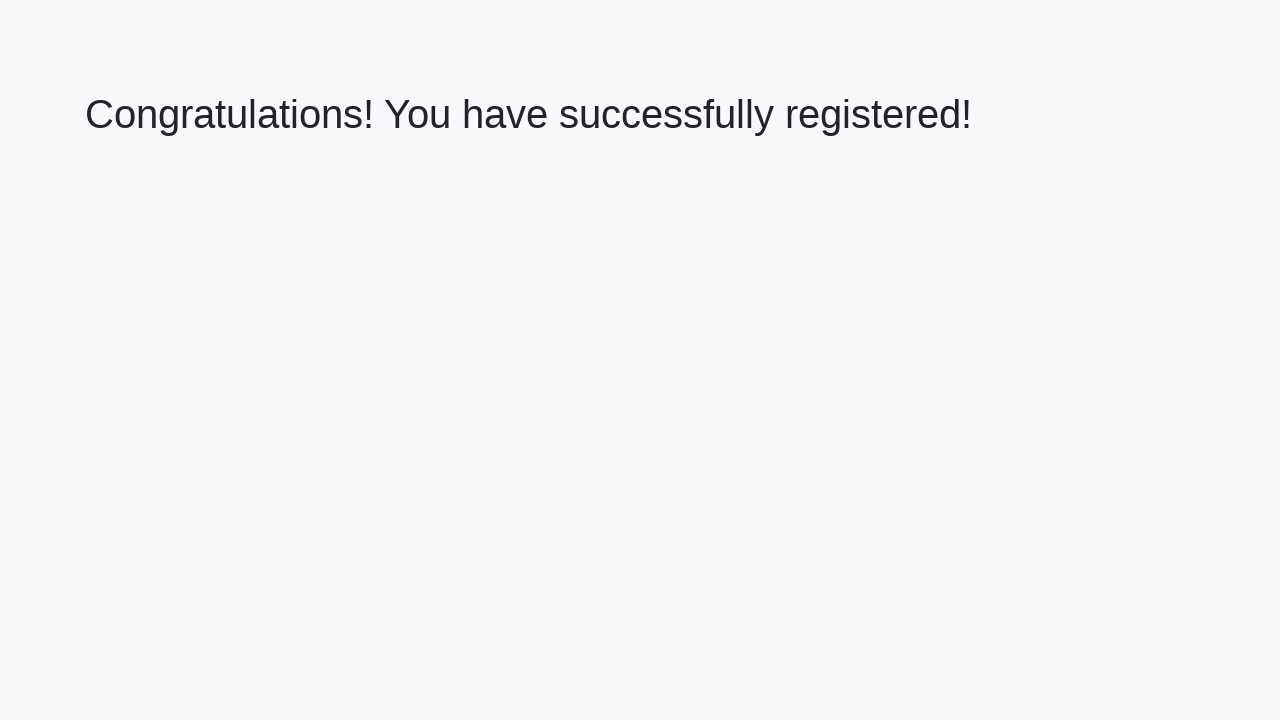